Tests a simple form submission by filling in first name, last name, city, and country fields, then clicking the submit button.

Starting URL: http://suninjuly.github.io/simple_form_find_task.html

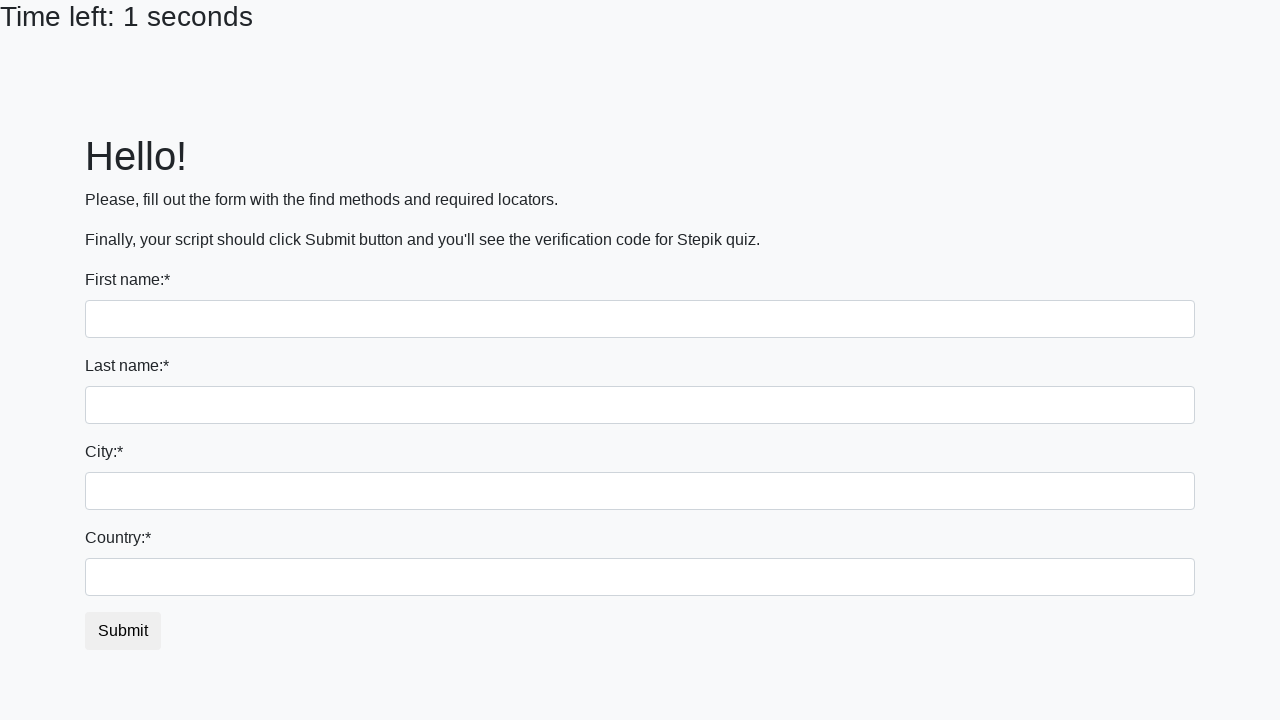

Filled first name field with 'Ivan' on input
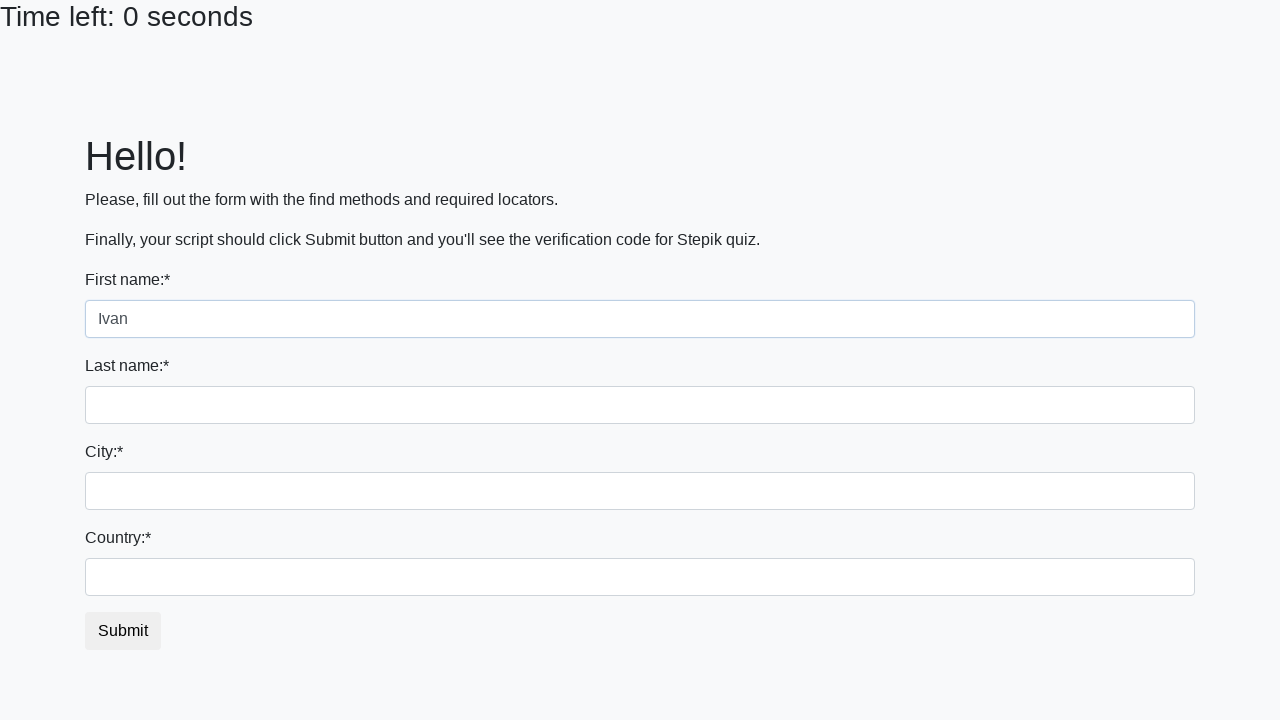

Filled last name field with 'Petrov' on input[name='last_name']
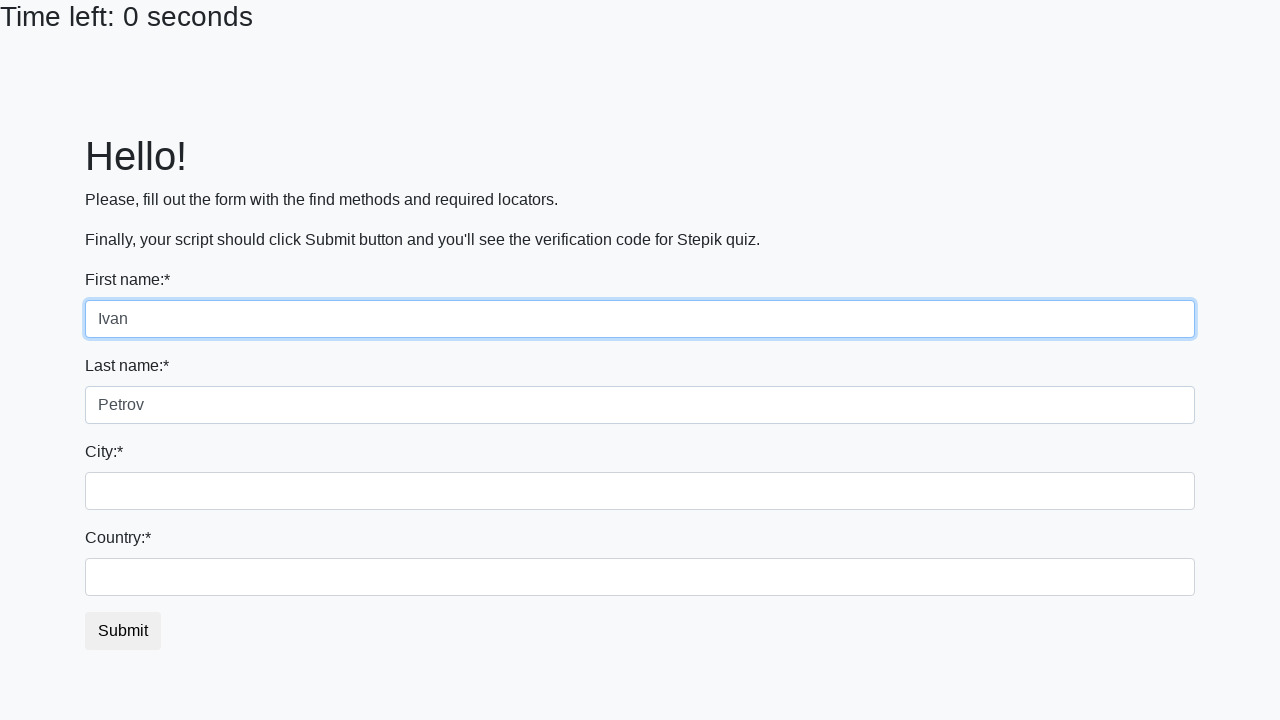

Filled city field with 'Smolensk' on .form-control.city
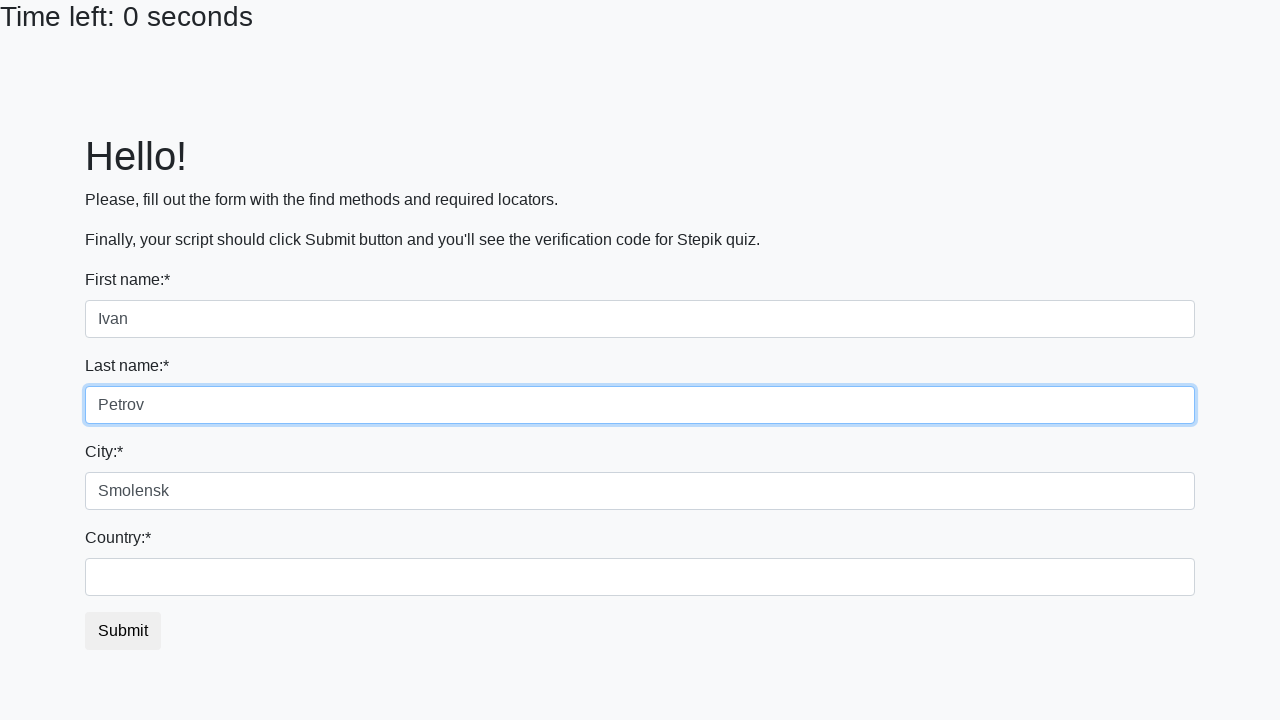

Filled country field with 'Russia' on #country
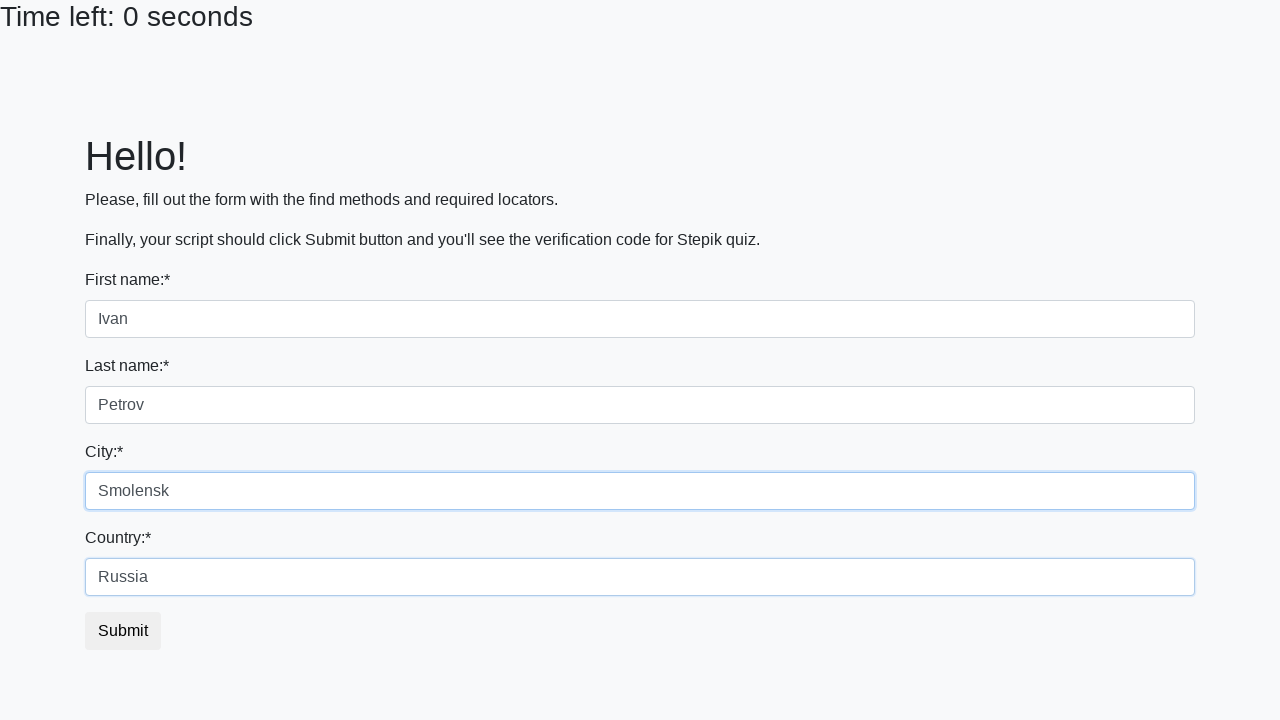

Clicked submit button to submit the form at (123, 631) on button.btn
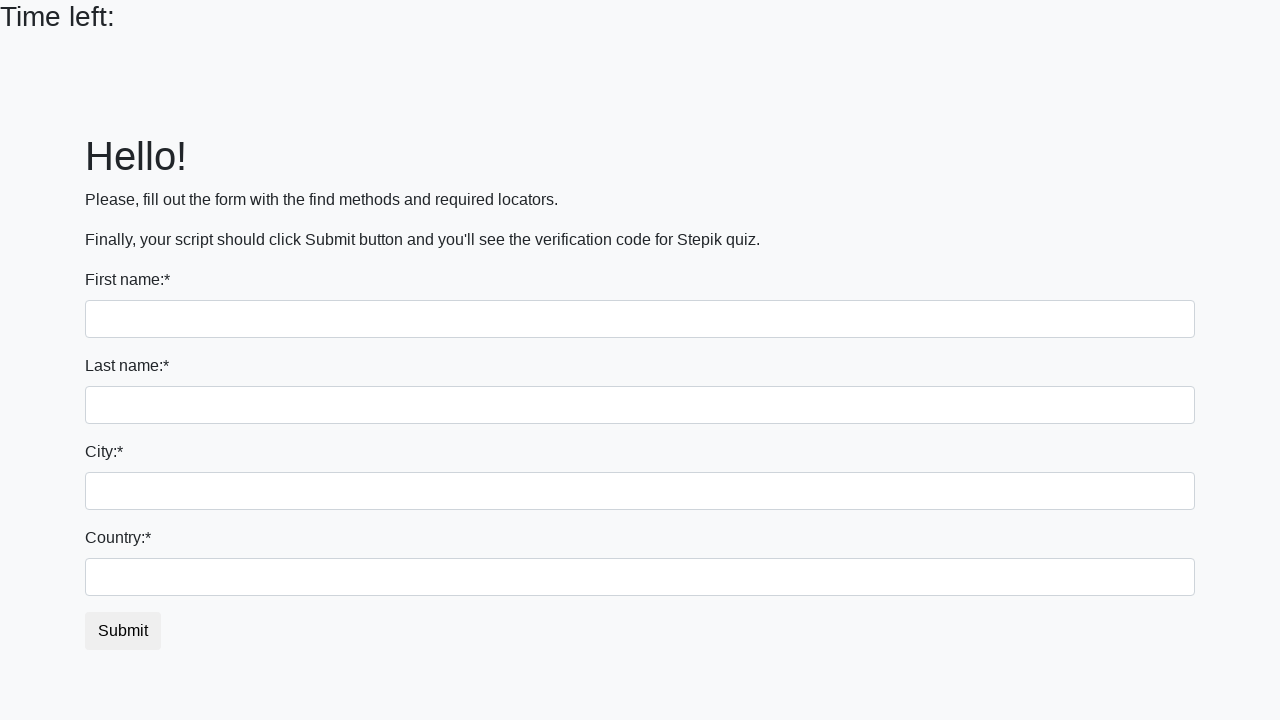

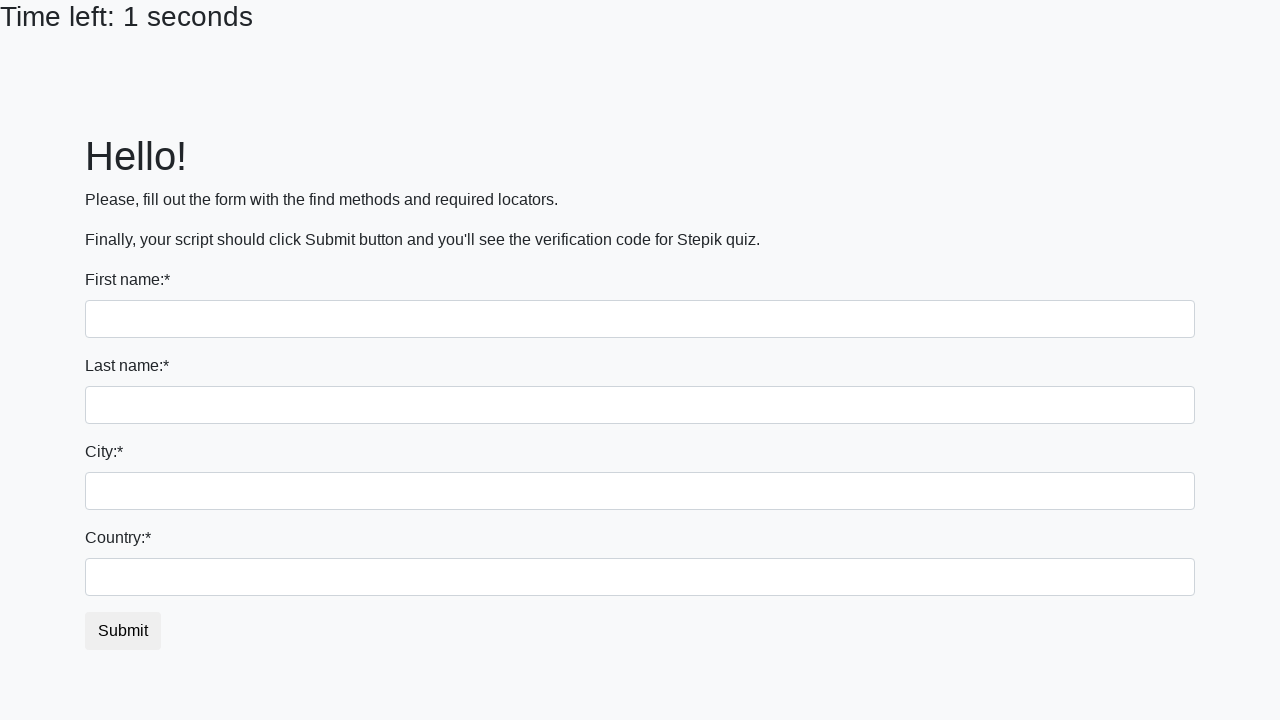